Opens the Selenium website in Edge browser to verify basic navigation works

Starting URL: https://www.selenium.dev/

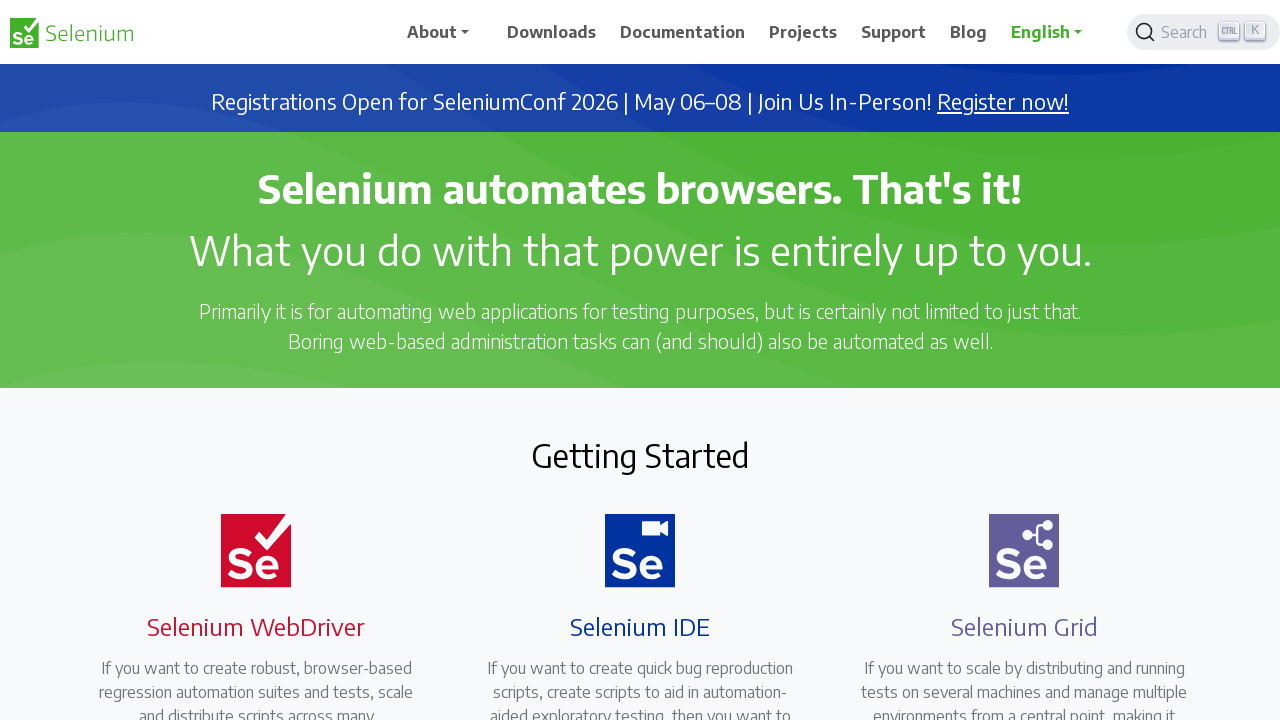

Selenium website loaded in Edge browser at https://www.selenium.dev/
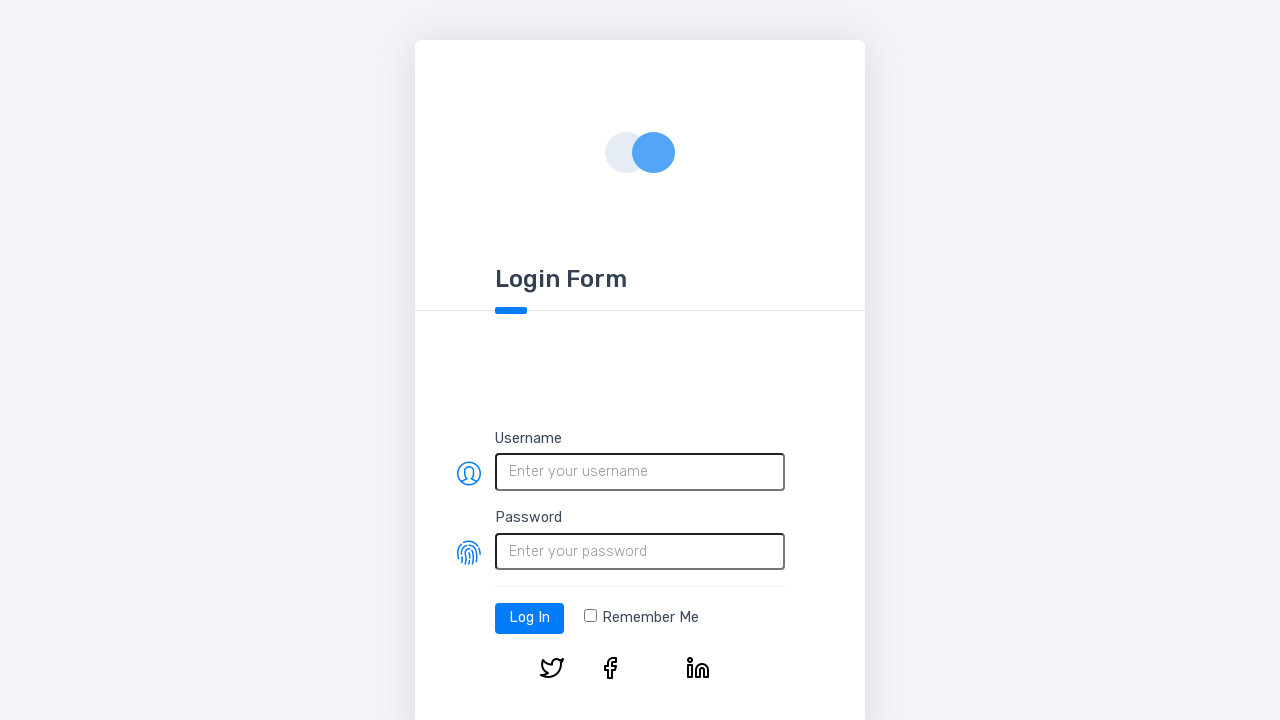

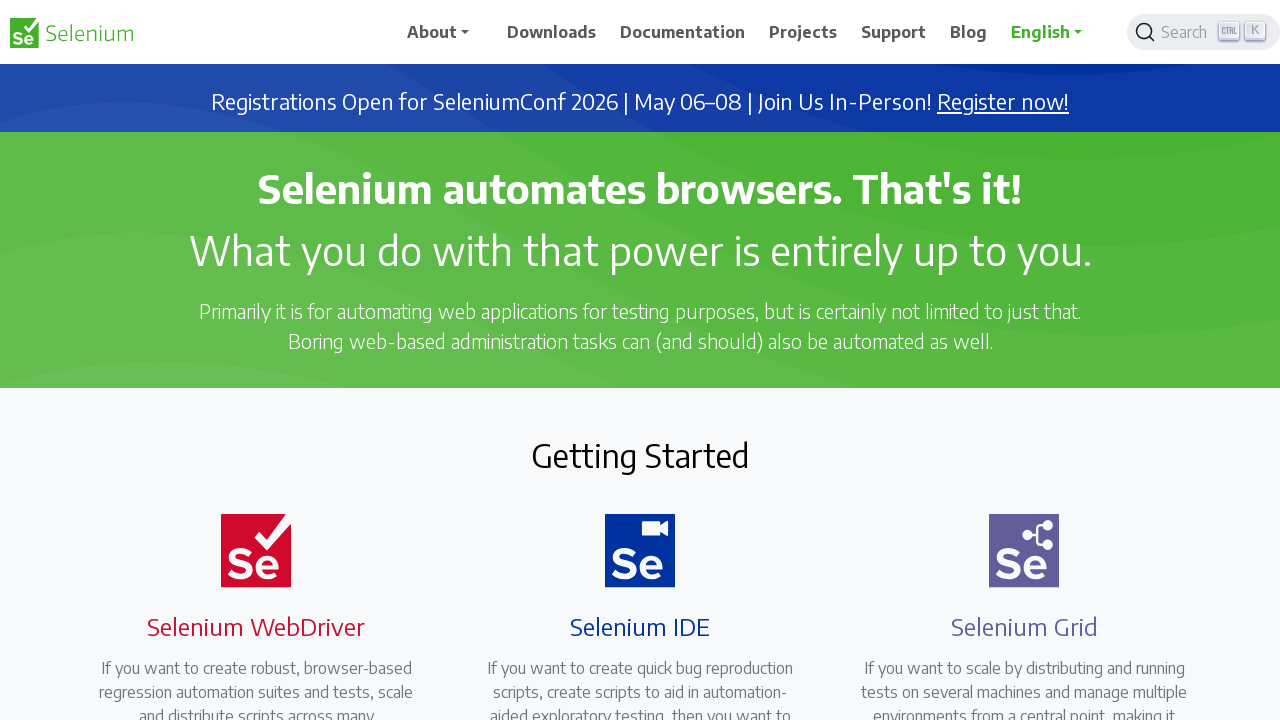